Tests calculator addition with two negative numbers

Starting URL: https://tgadek.bitbucket.io/app/calc/prod/index.html

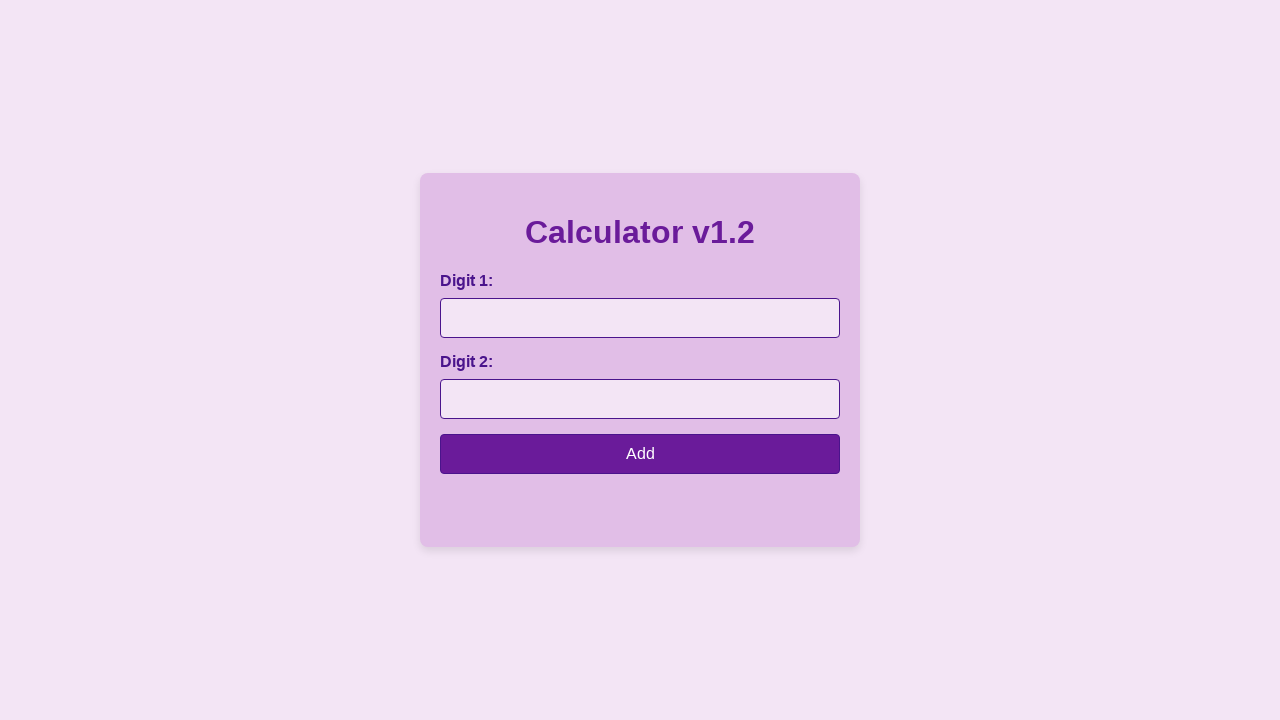

Entered first negative number (-10) in number1 field on #number1
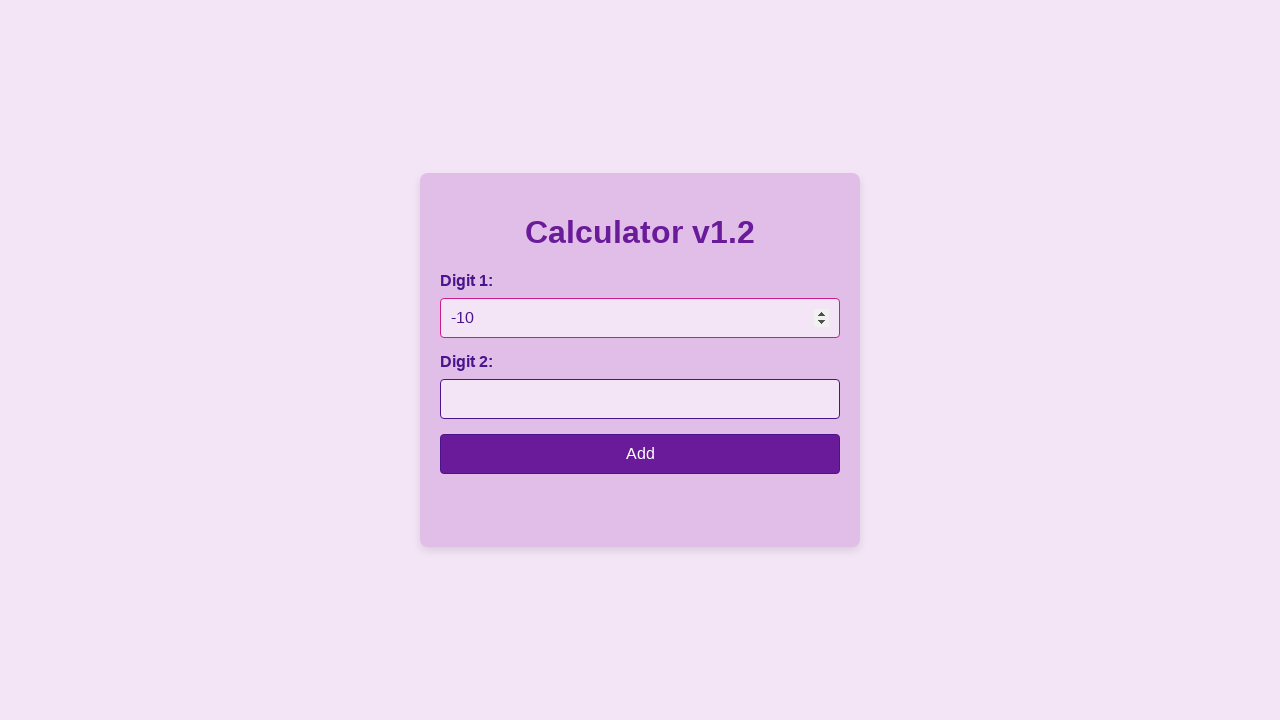

Entered second negative number (-10) in number2 field on #number2
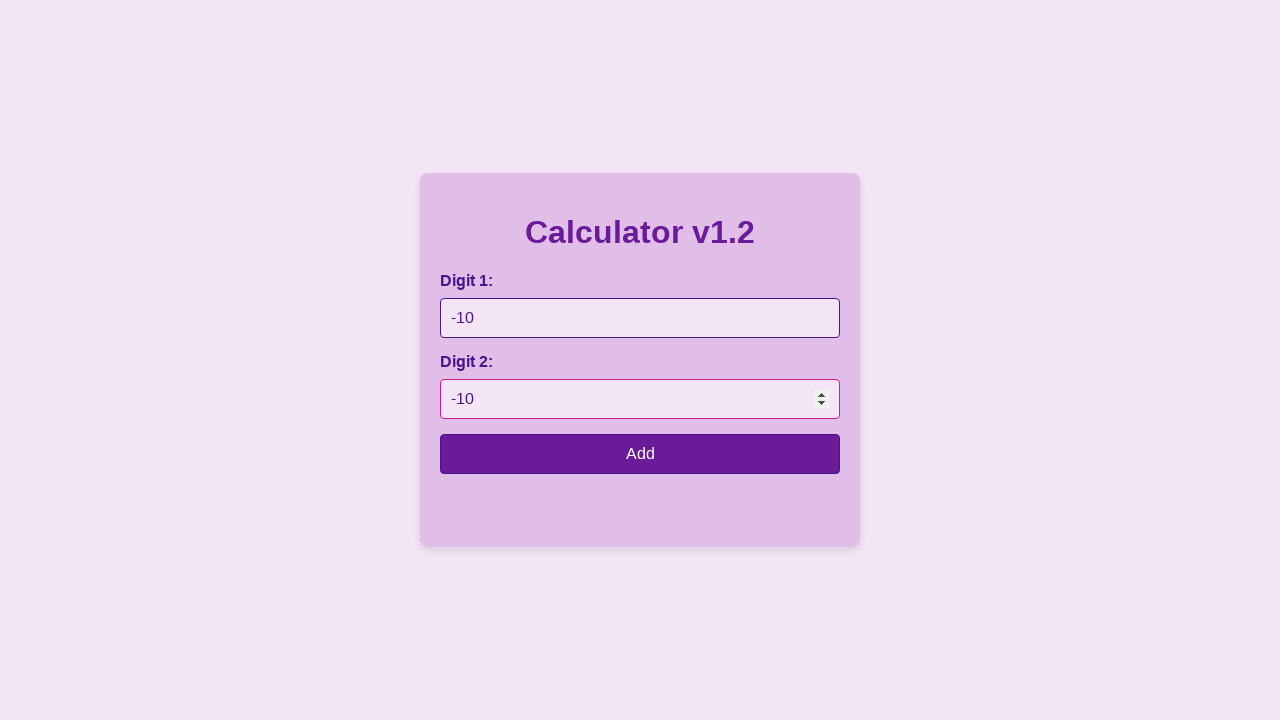

Clicked calculate button at (640, 454) on input[type='button']
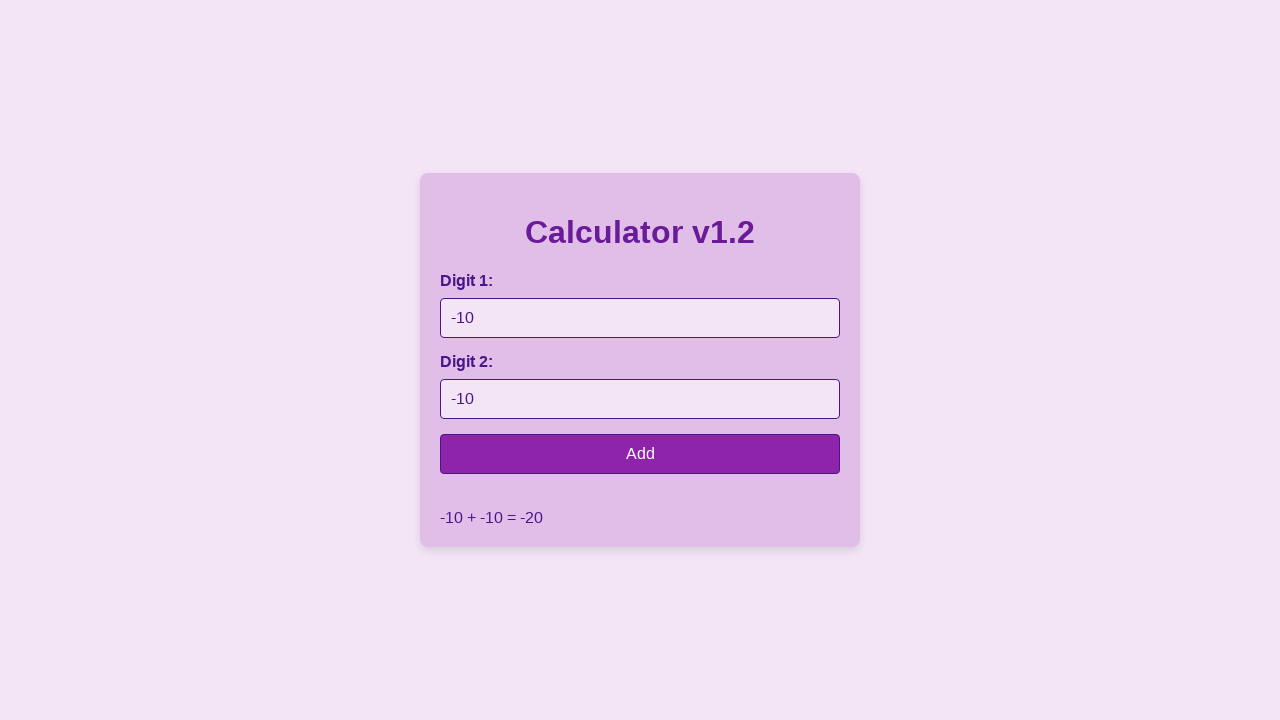

Verified result shows '-10 + -10 = -20'
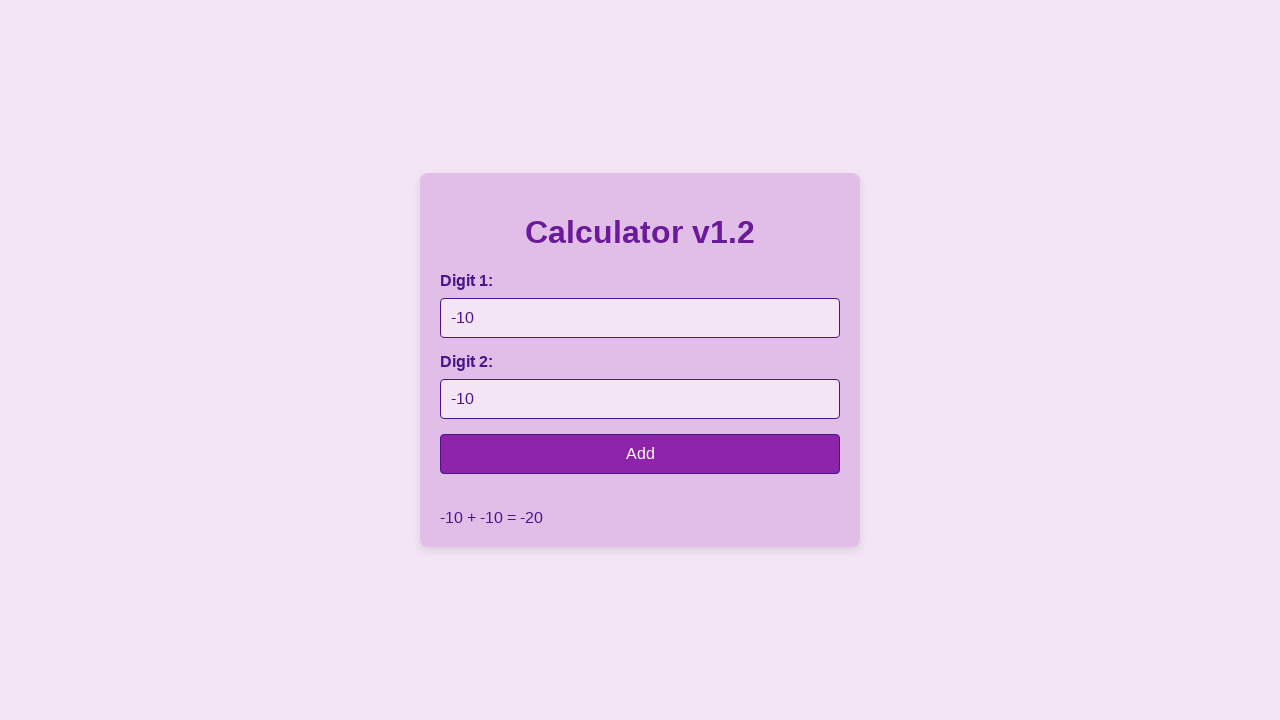

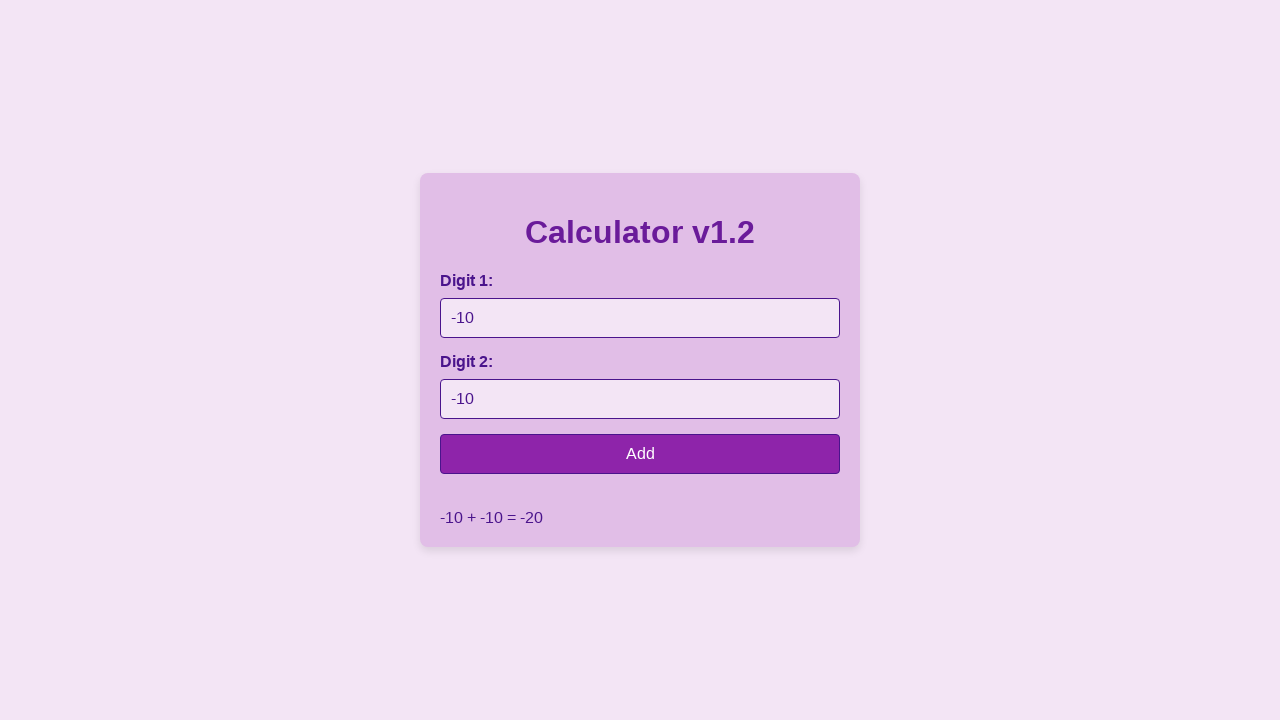